Tests multiple window handling functionality by clicking buttons to open separate windows

Starting URL: https://demo.automationtesting.in/Windows.html

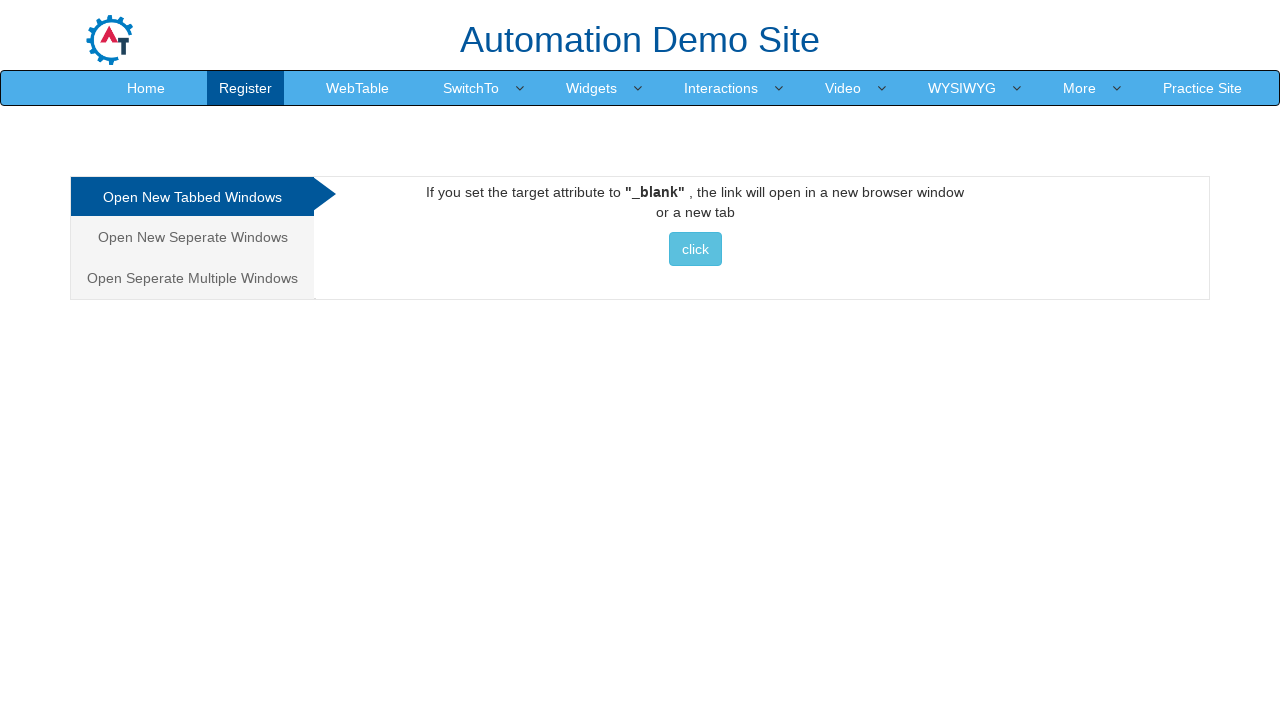

Clicked on 'Open Seperate Multiple Windows' tab at (192, 278) on text='Open Seperate Multiple Windows'
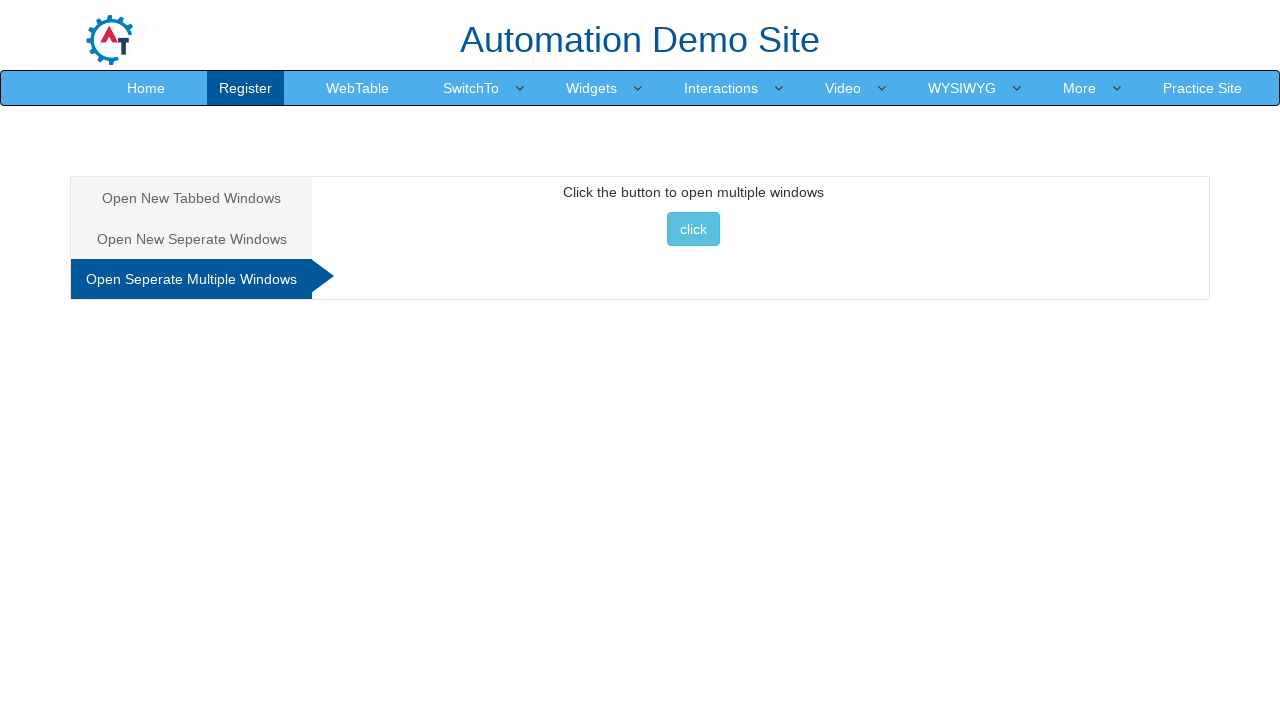

Waited 1 second for tab to load
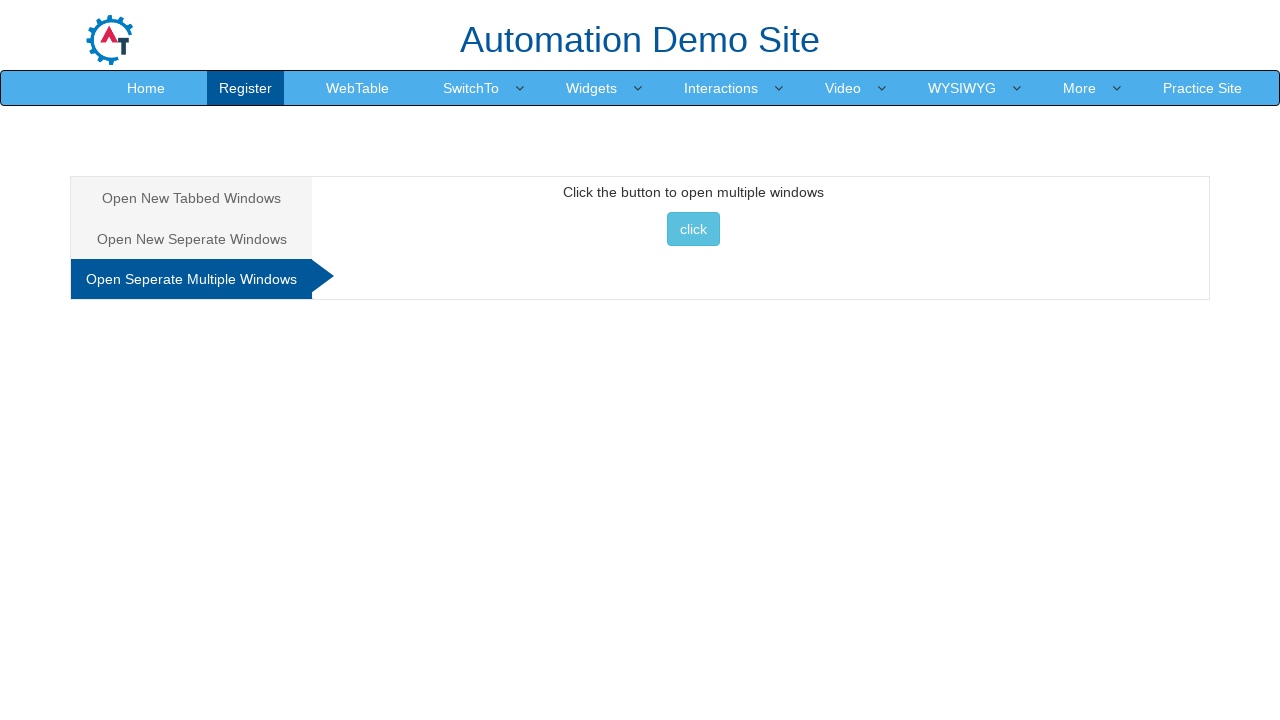

Clicked button to open multiple windows (first click) at (693, 229) on button[onclick='multiwindow()']
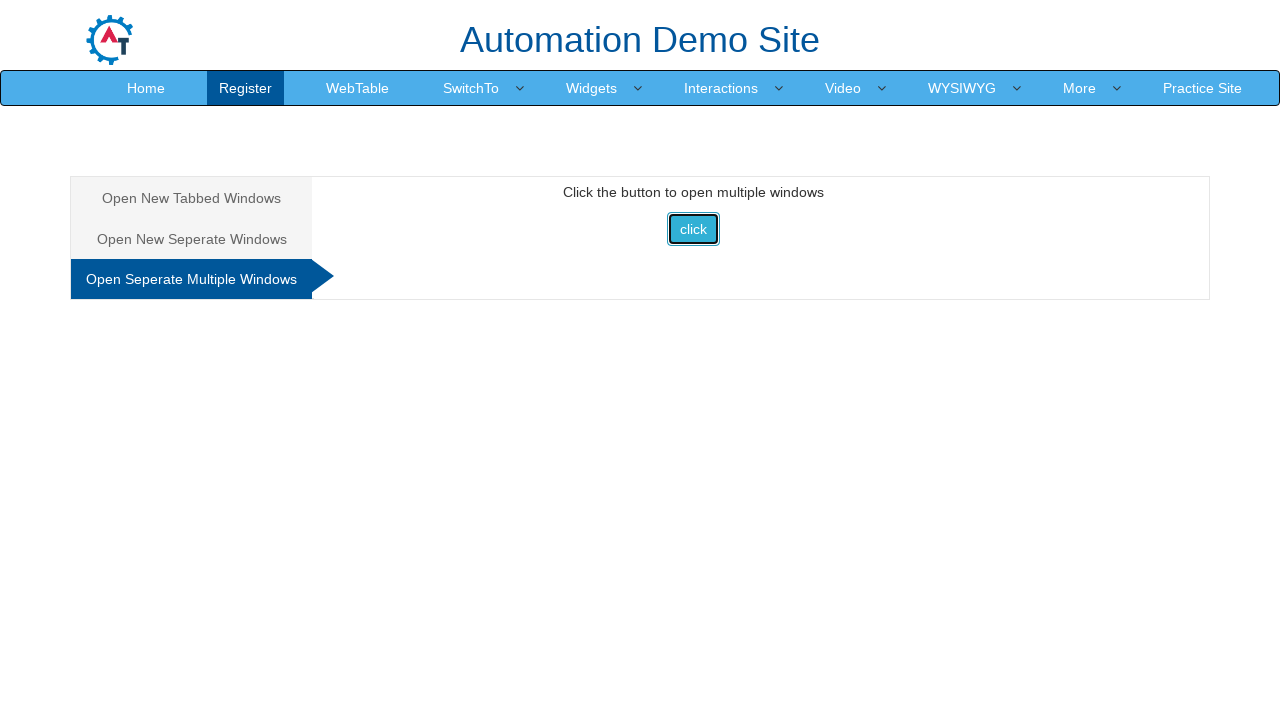

Waited 1 second before opening more windows
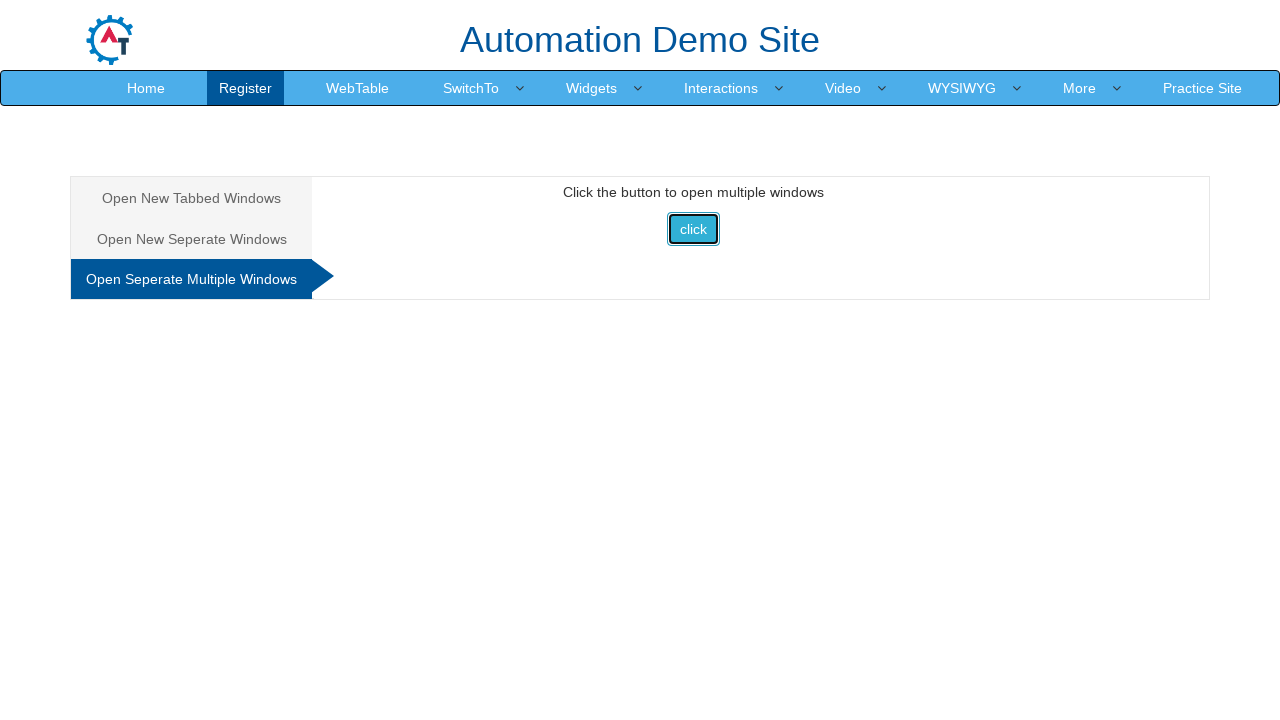

Clicked button to open more windows (second click) at (693, 229) on button[onclick='multiwindow()']
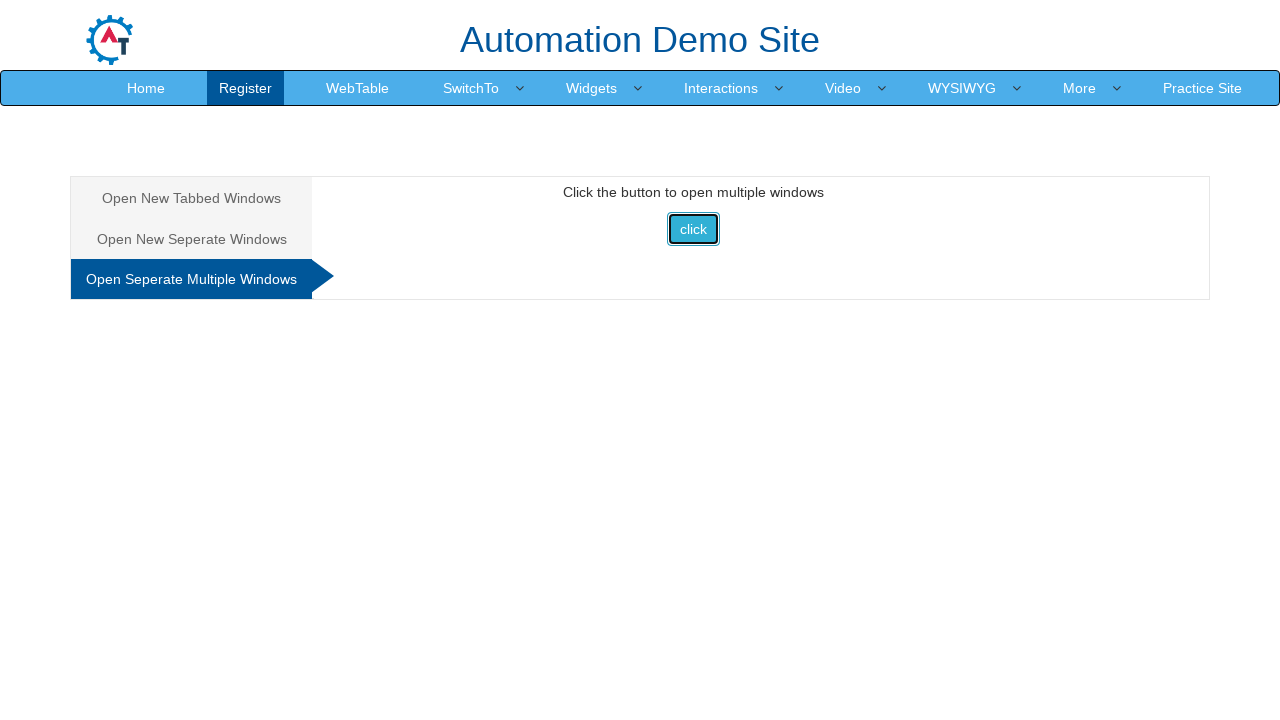

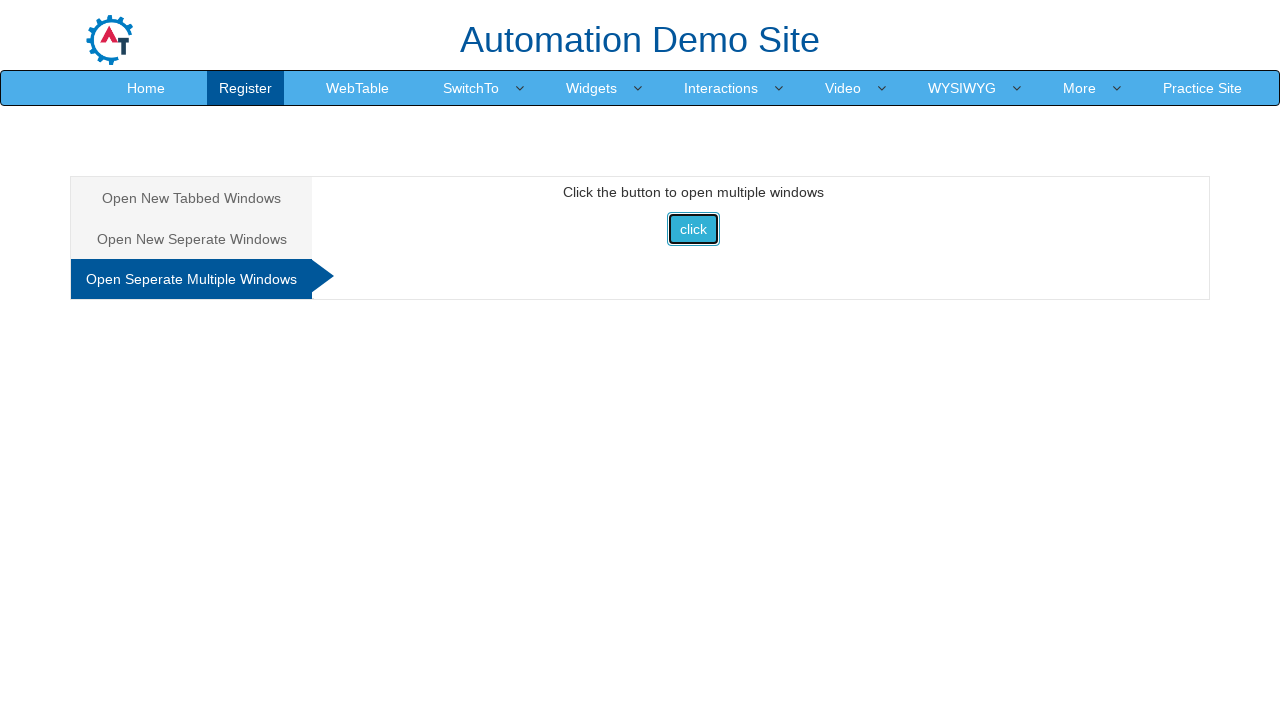